Tests adding jQuery Growl notifications to a page by injecting jQuery, jQuery Growl library, and displaying notification messages on the page

Starting URL: http://the-internet.herokuapp.com

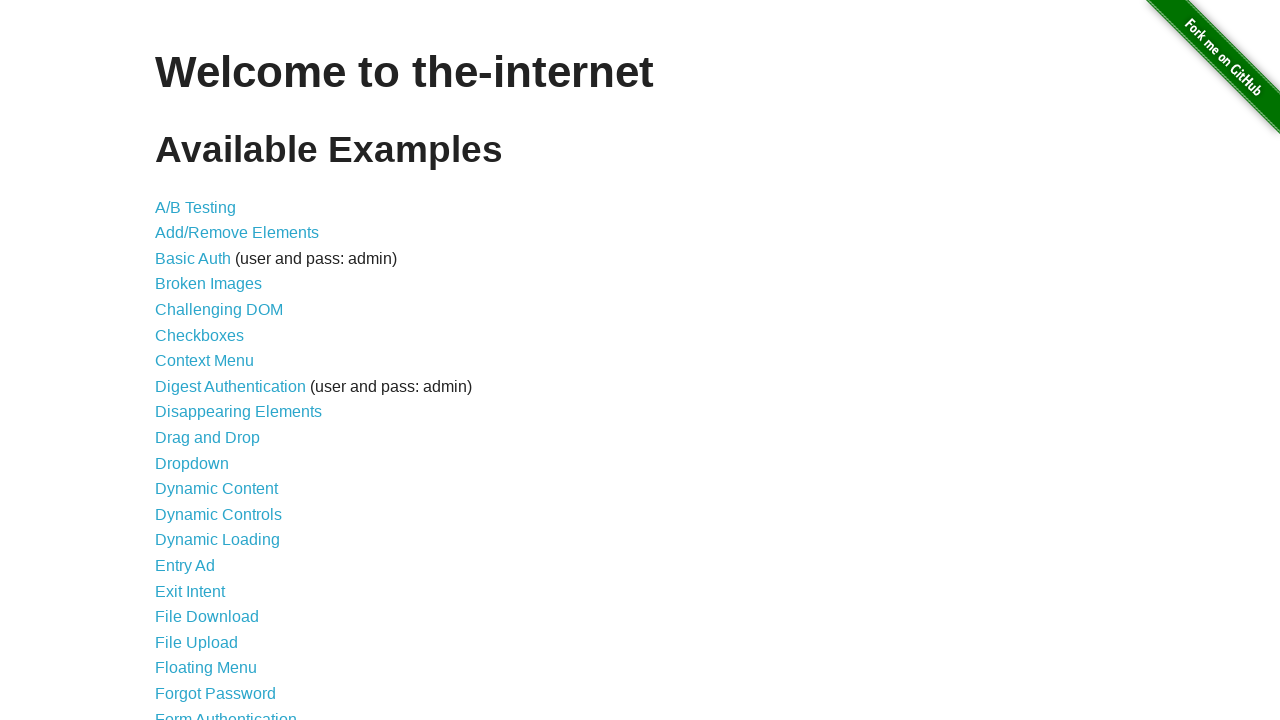

Injected jQuery library into page if not already present
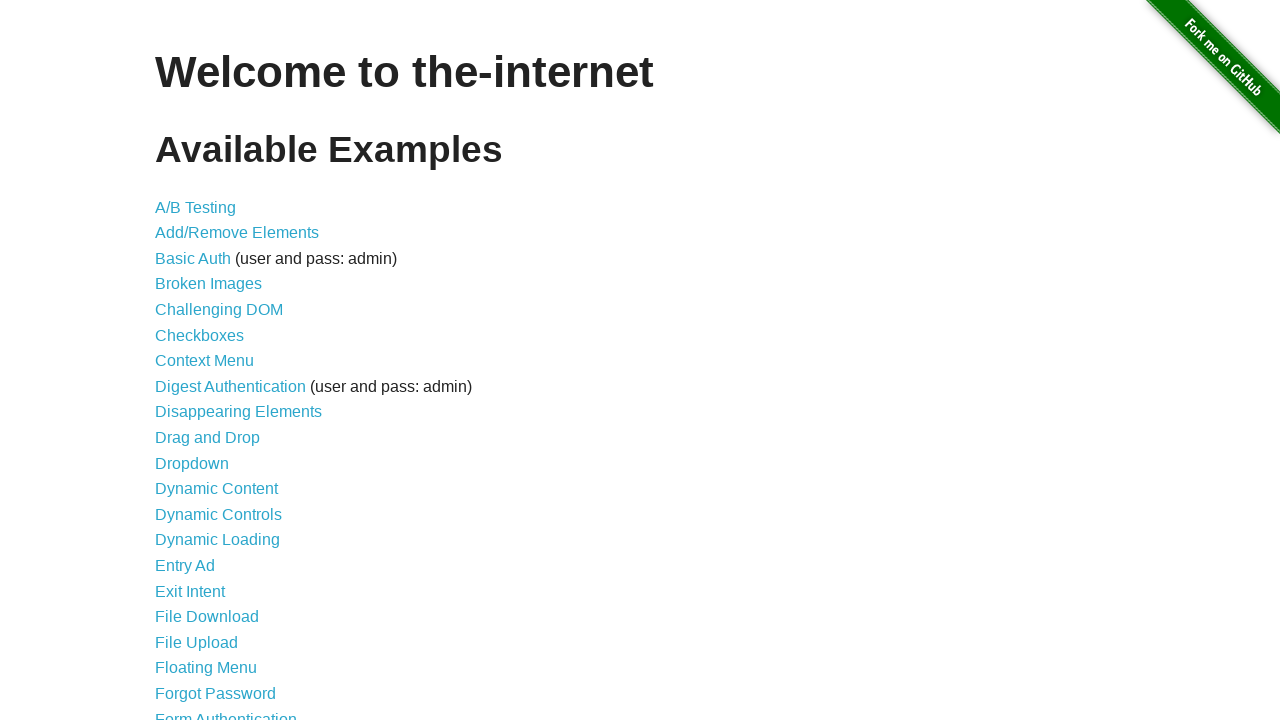

jQuery library loaded successfully
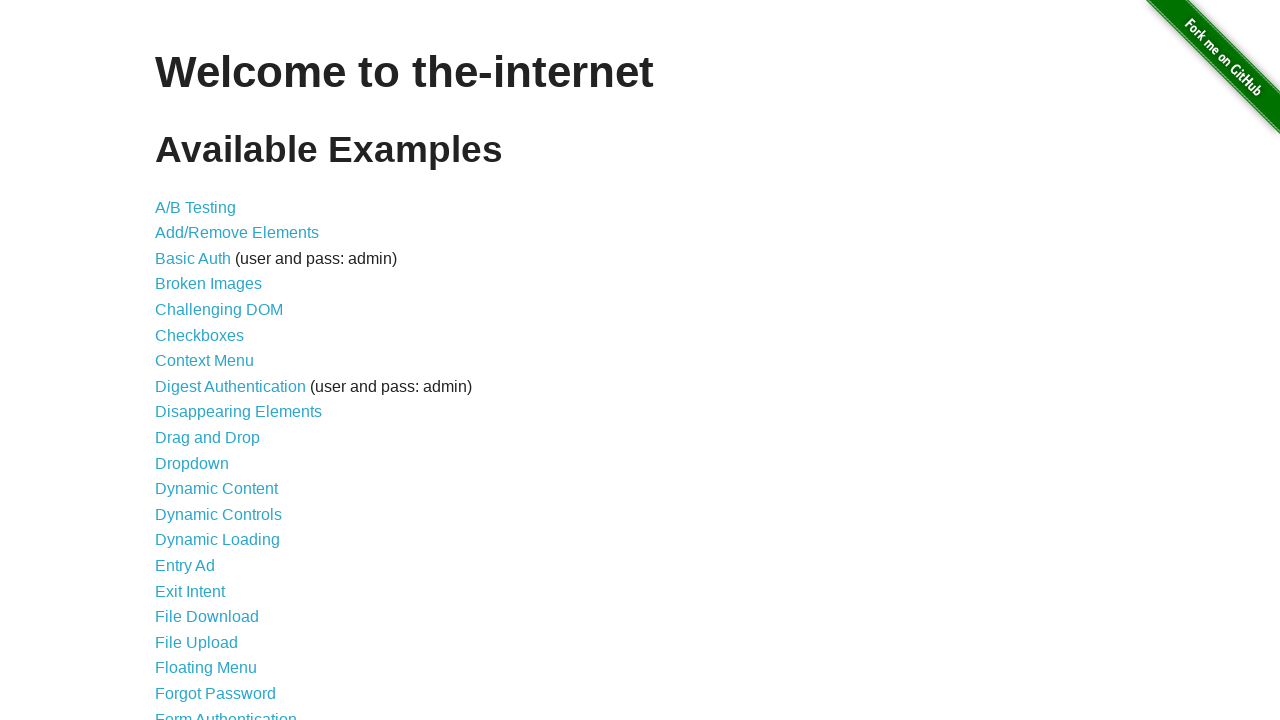

Loaded jQuery Growl library script
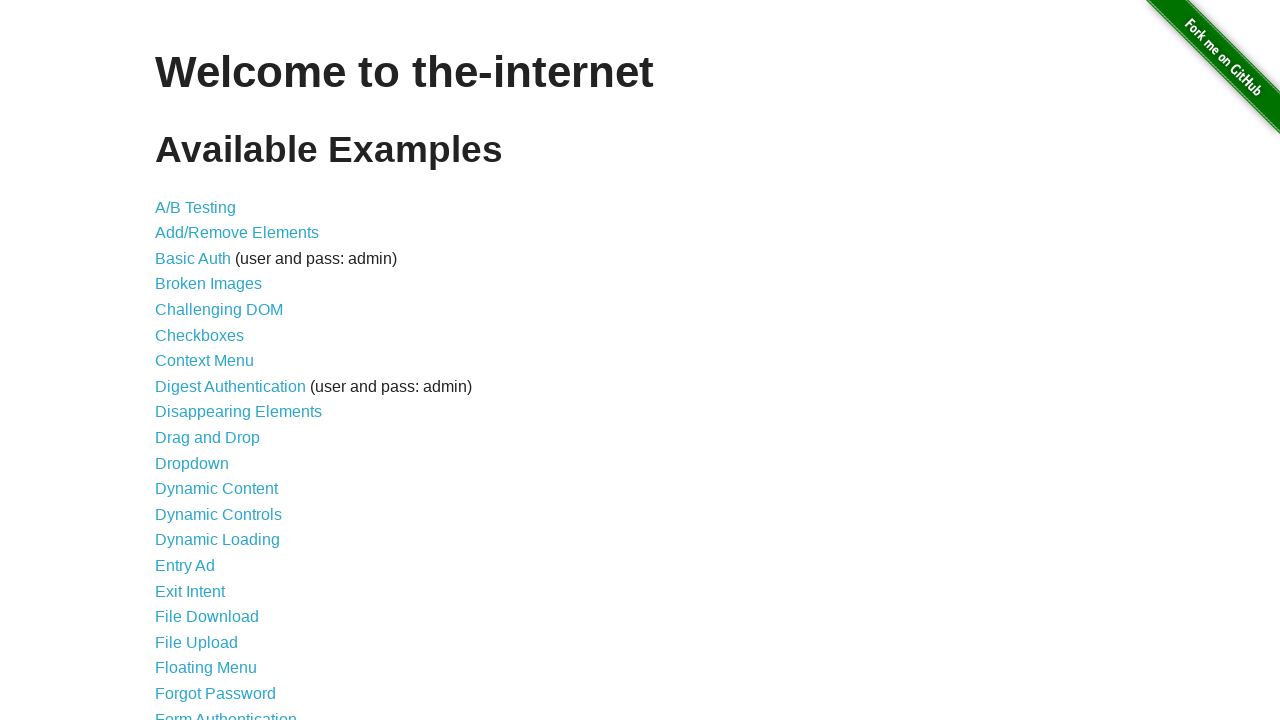

Injected jQuery Growl CSS stylesheet into page
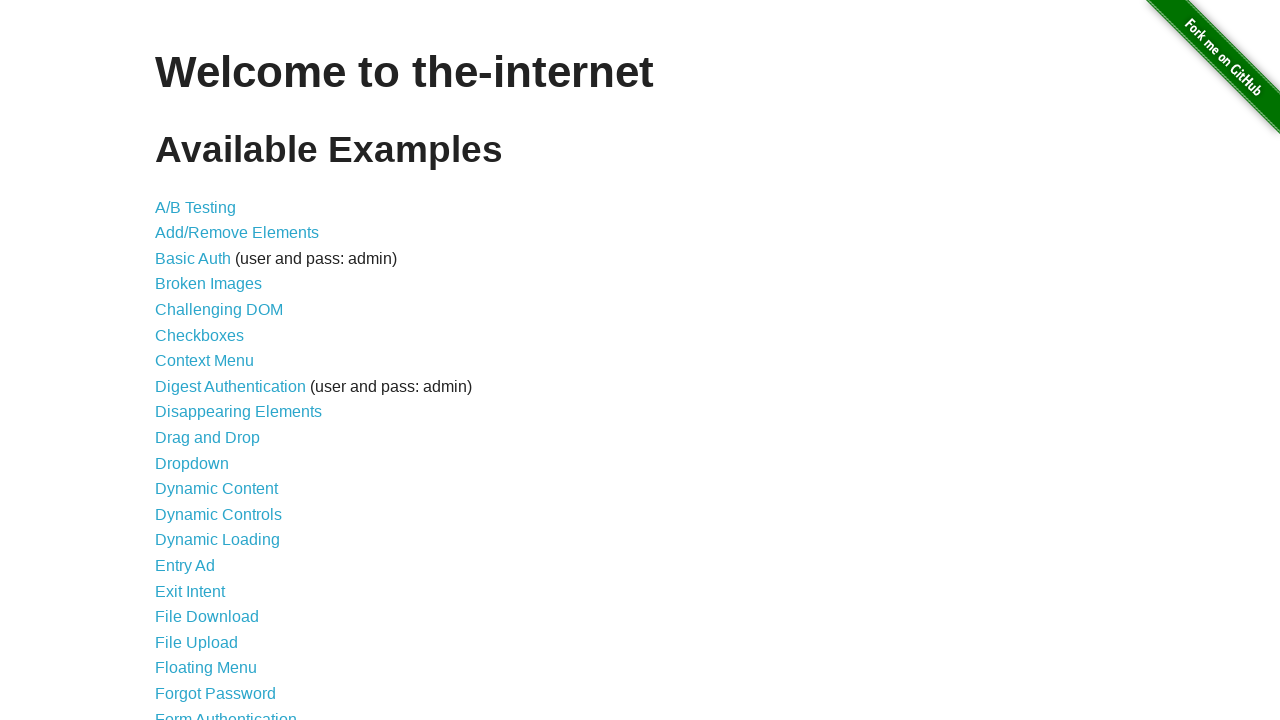

Waited for jQuery Growl resources to fully load
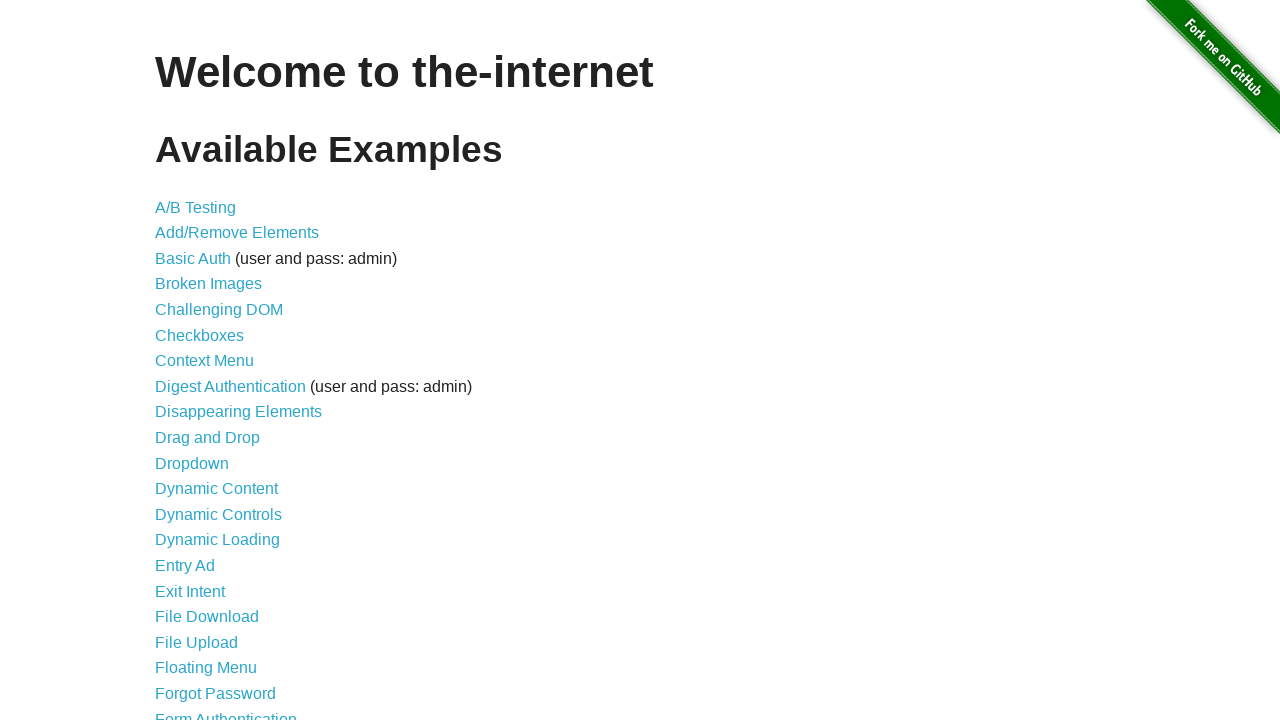

Displayed jQuery Growl notification with title 'GET' and message '/'
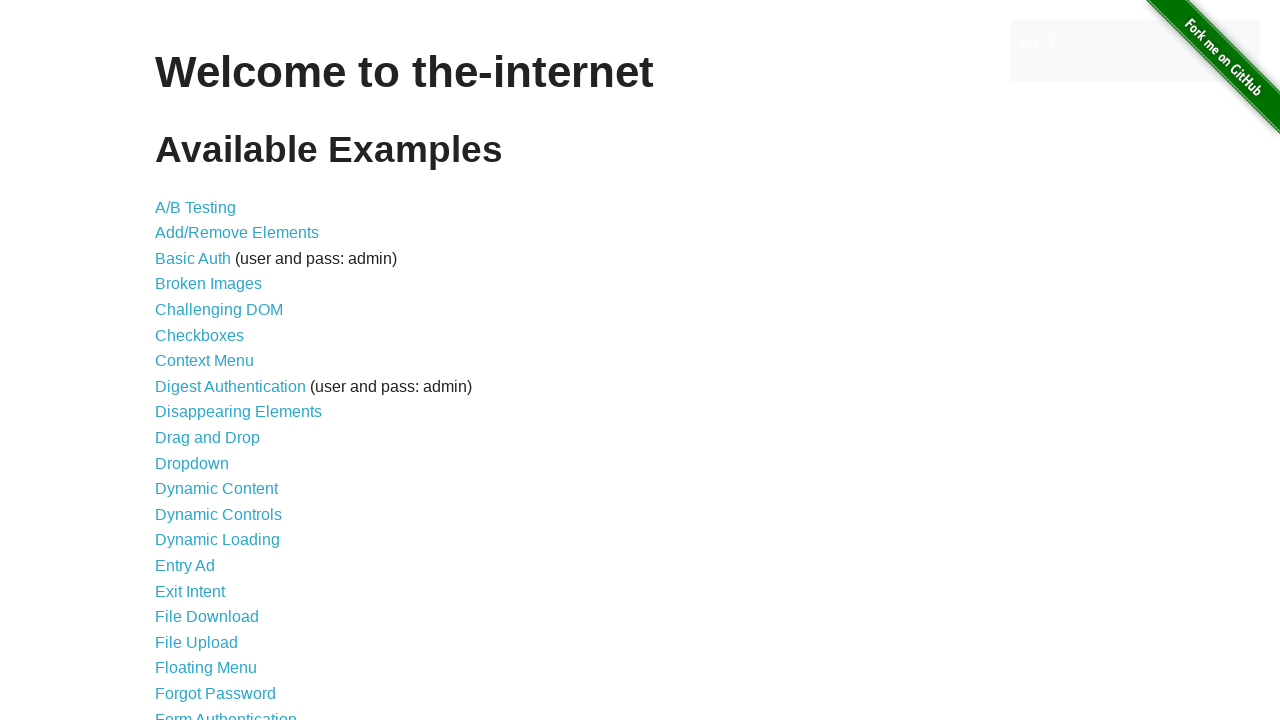

Waited to view the notification on the page
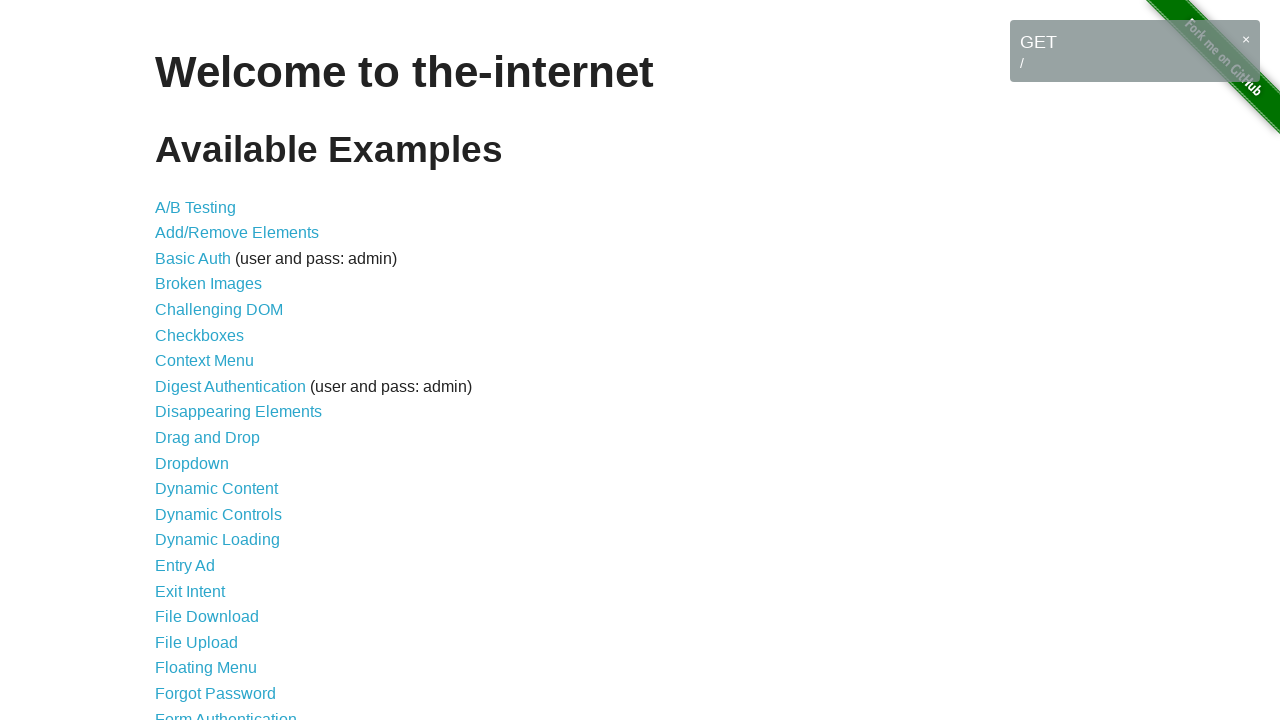

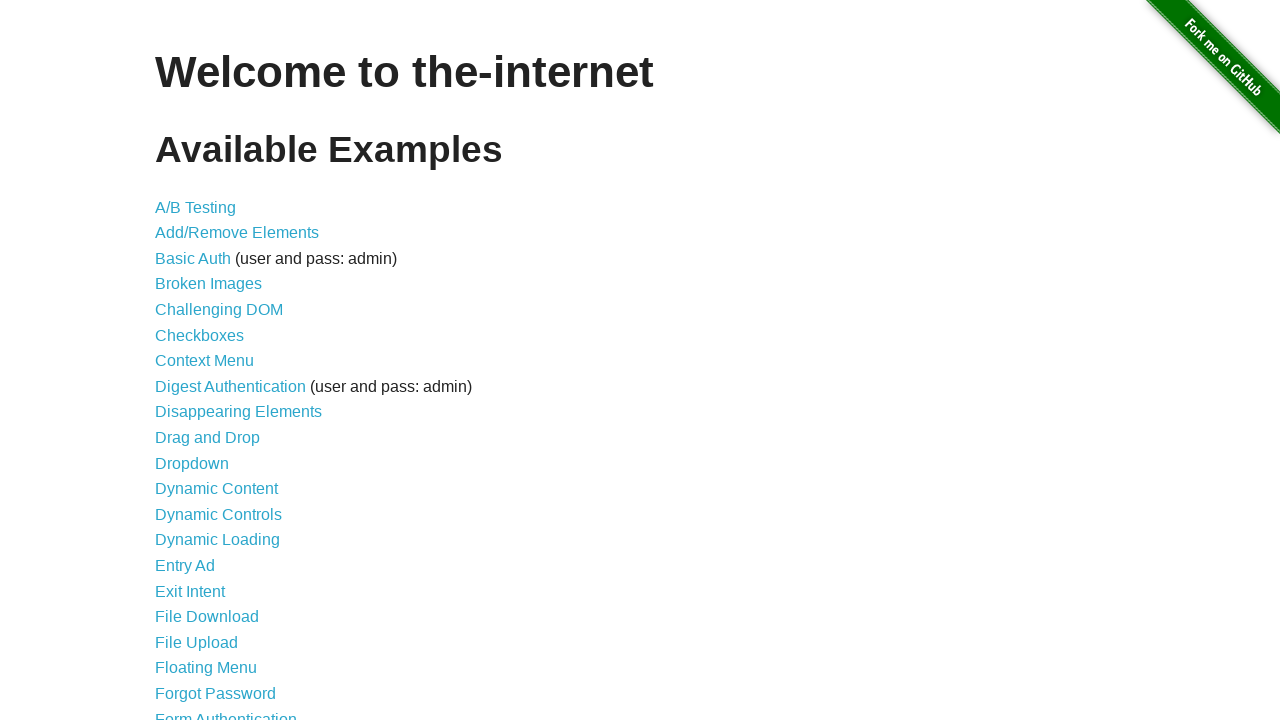